Verifies that the table headers contain the expected column names (Lorem, Ipsum, Dolor, Sit, Amet, Diceret, Action)

Starting URL: https://the-internet.herokuapp.com/challenging_dom

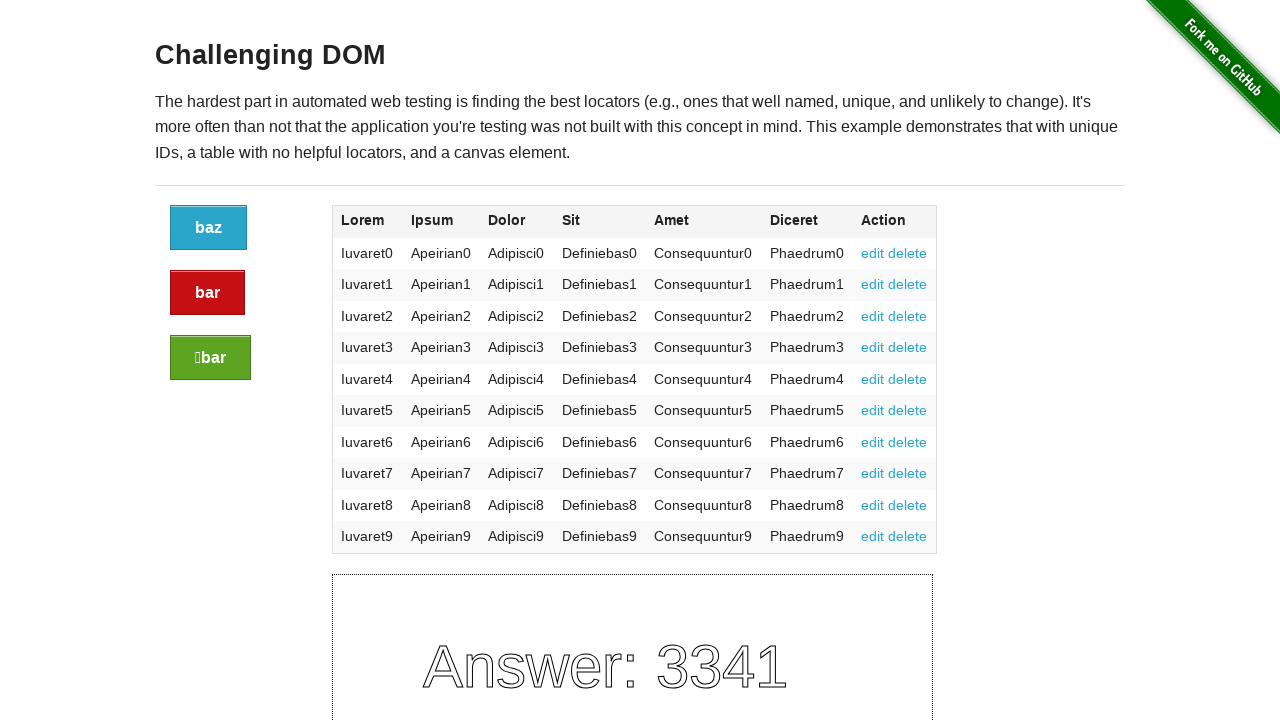

Navigated to challenging DOM test page
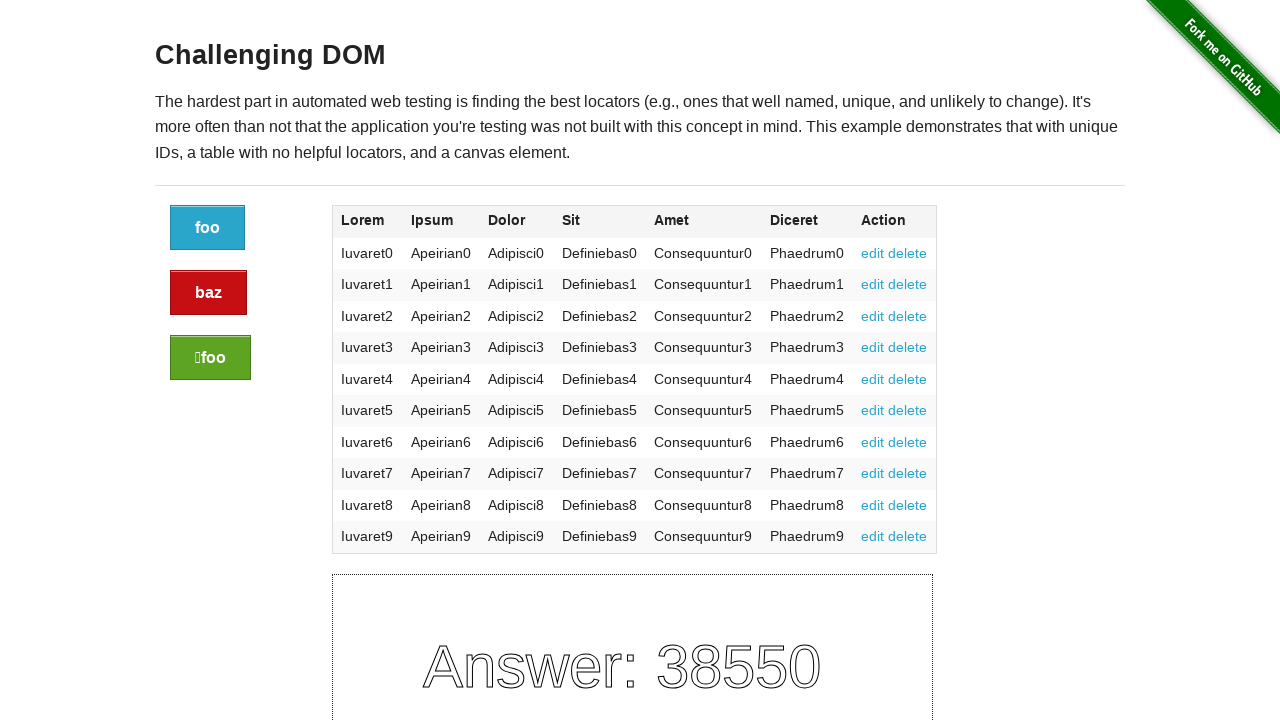

Located all table header elements
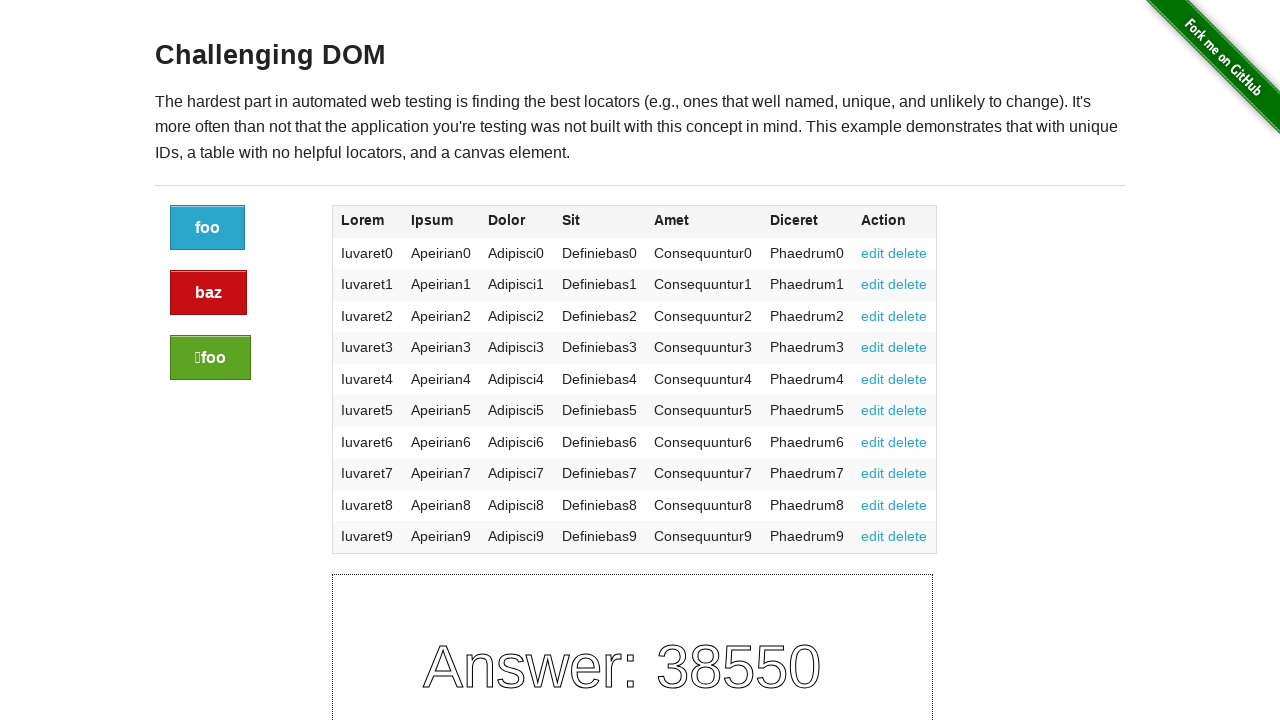

Extracted table header texts: ['Lorem', 'Ipsum', 'Dolor', 'Sit', 'Amet', 'Diceret', 'Action']
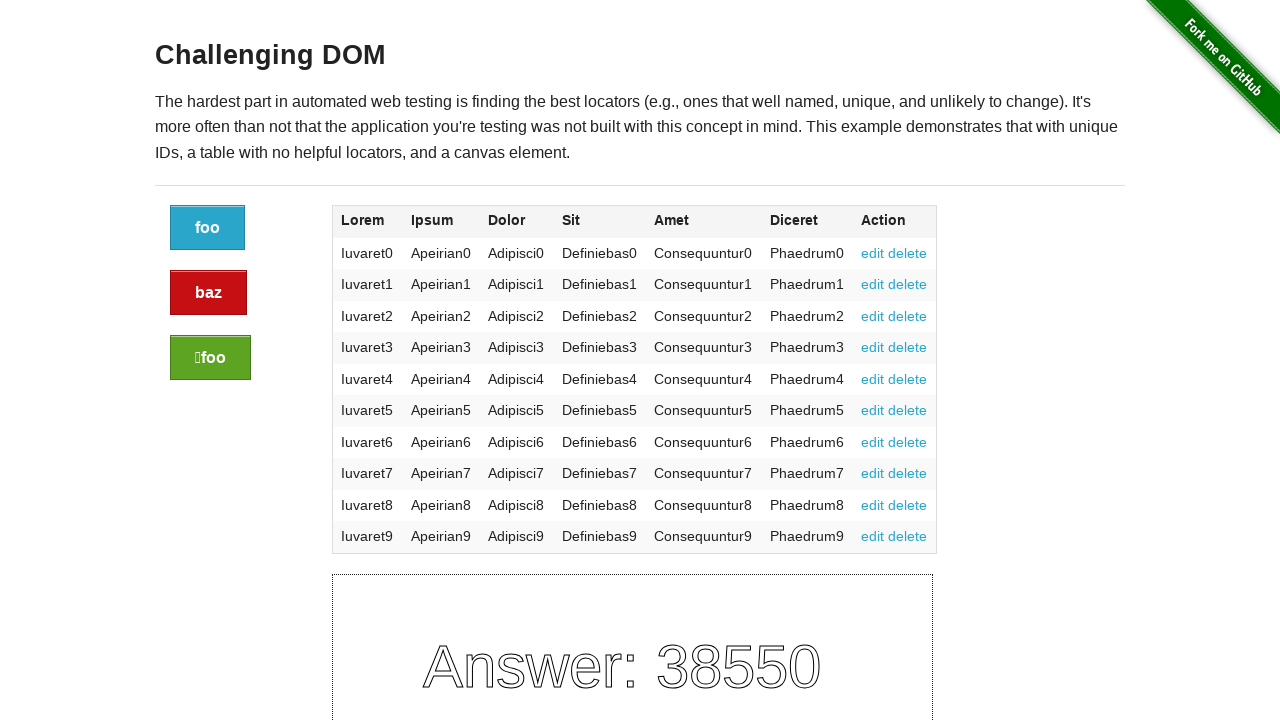

Verified table headers match expected column names (Lorem, Ipsum, Dolor, Sit, Amet, Diceret, Action)
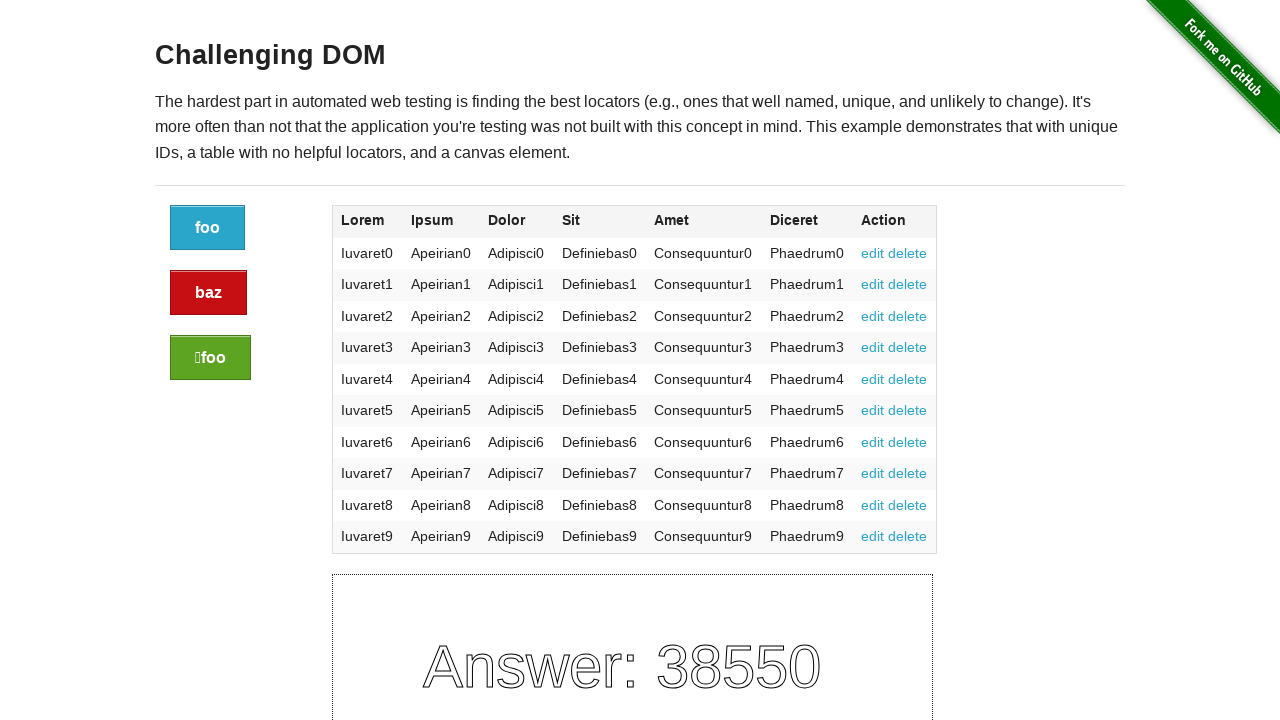

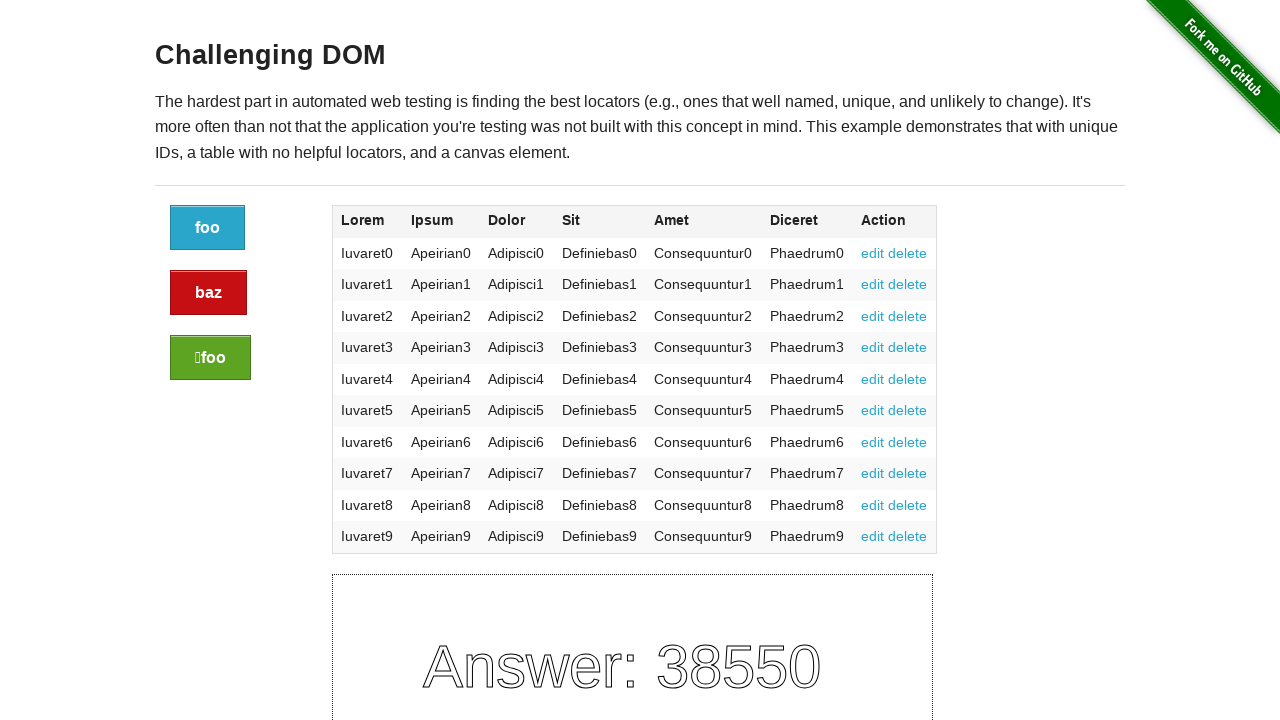